Tests browser alert handling by clicking a button that triggers an alert and then accepting it

Starting URL: https://formy-project.herokuapp.com/switch-window

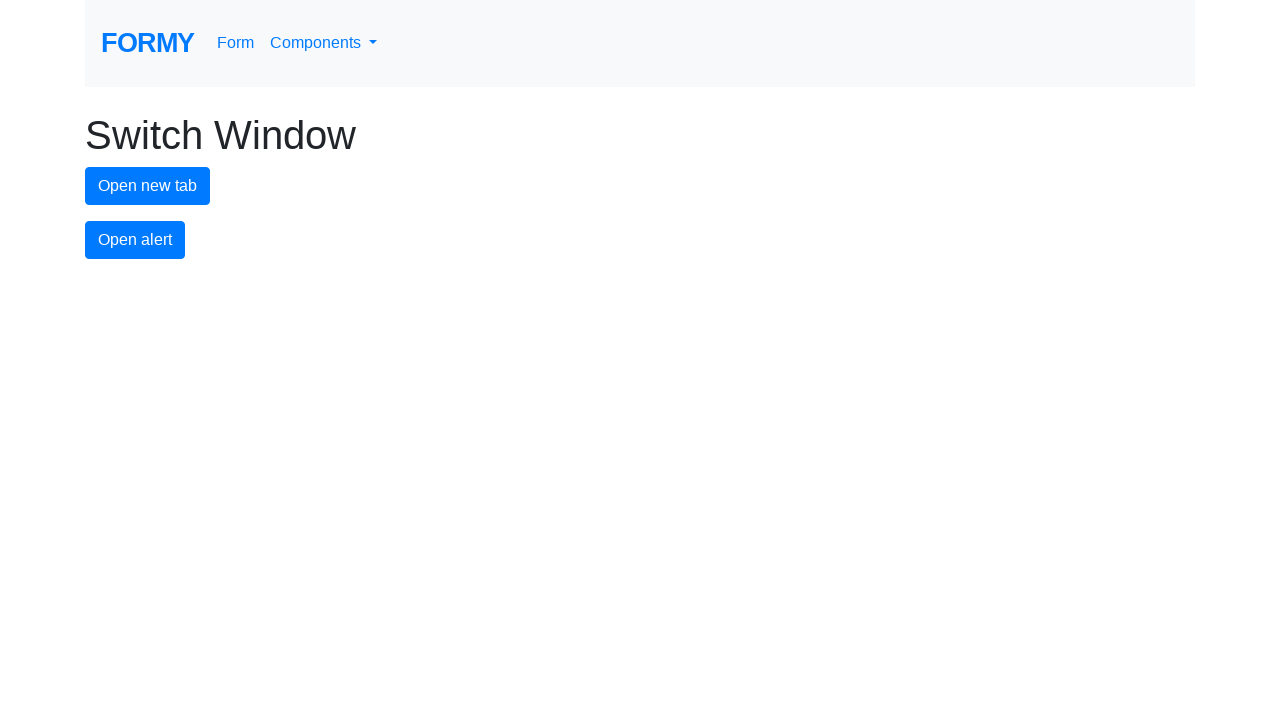

Clicked alert button to trigger alert dialog at (135, 240) on #alert-button
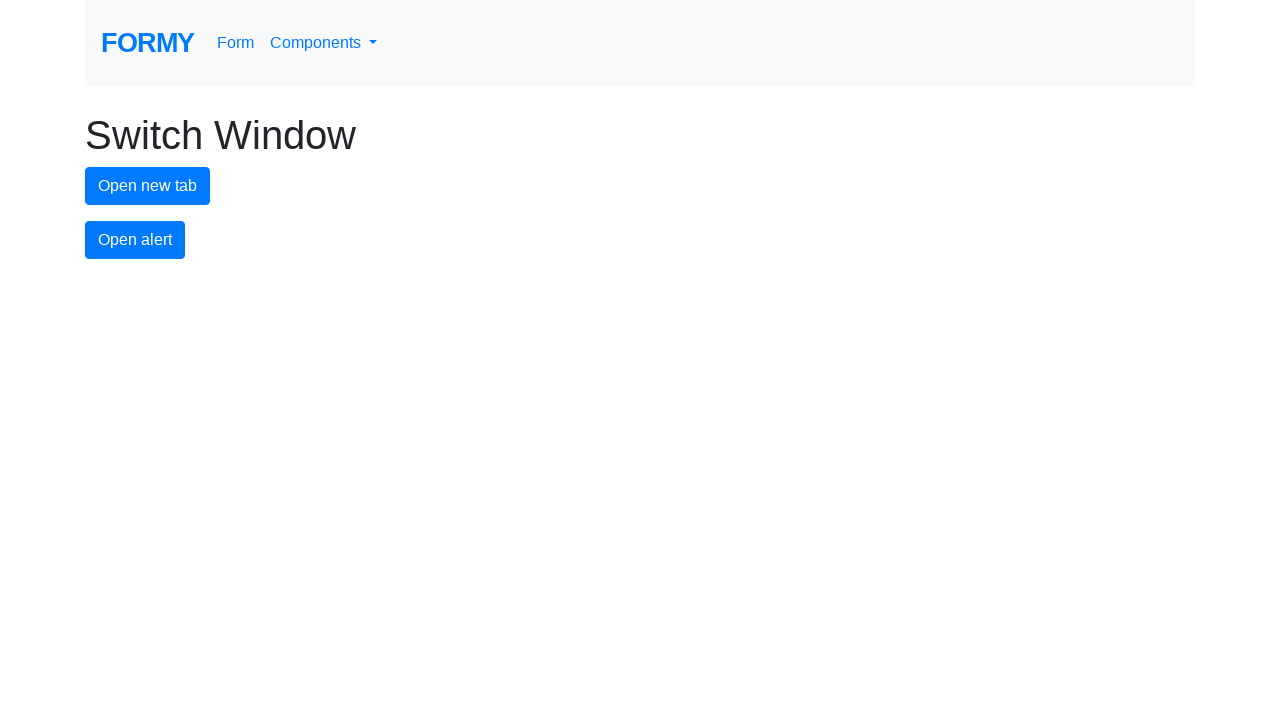

Set up dialog handler to accept alerts
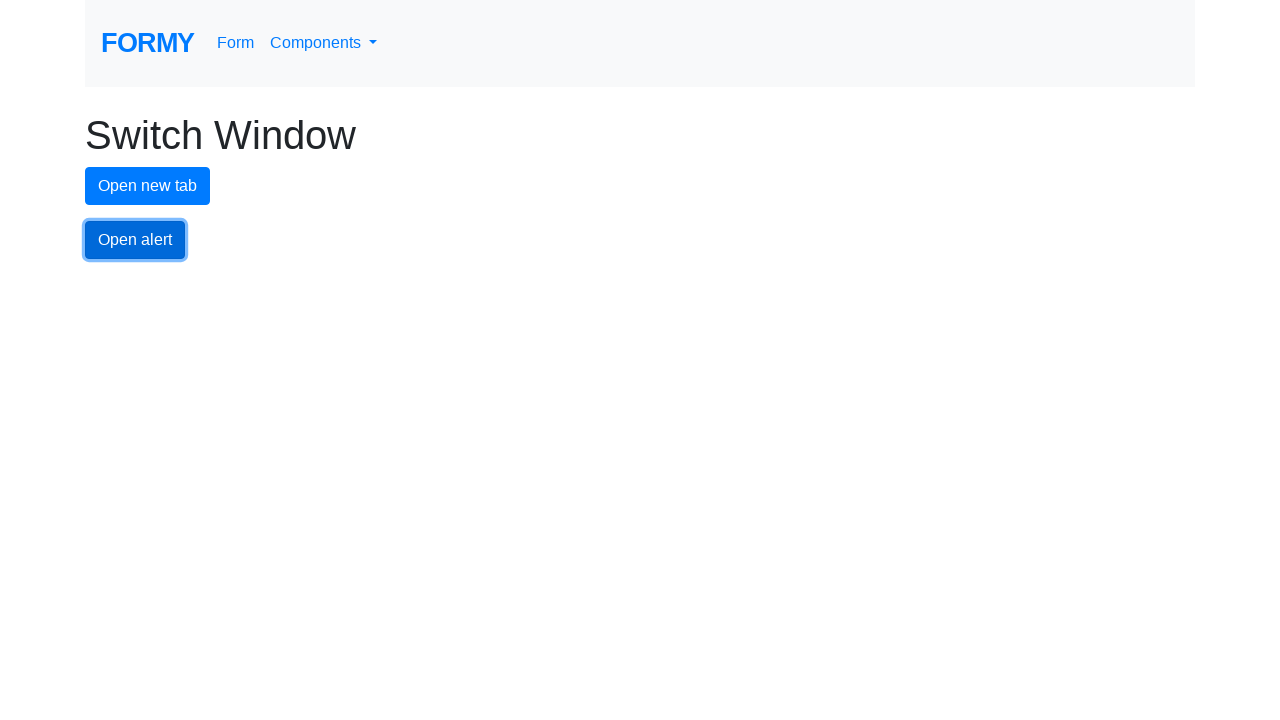

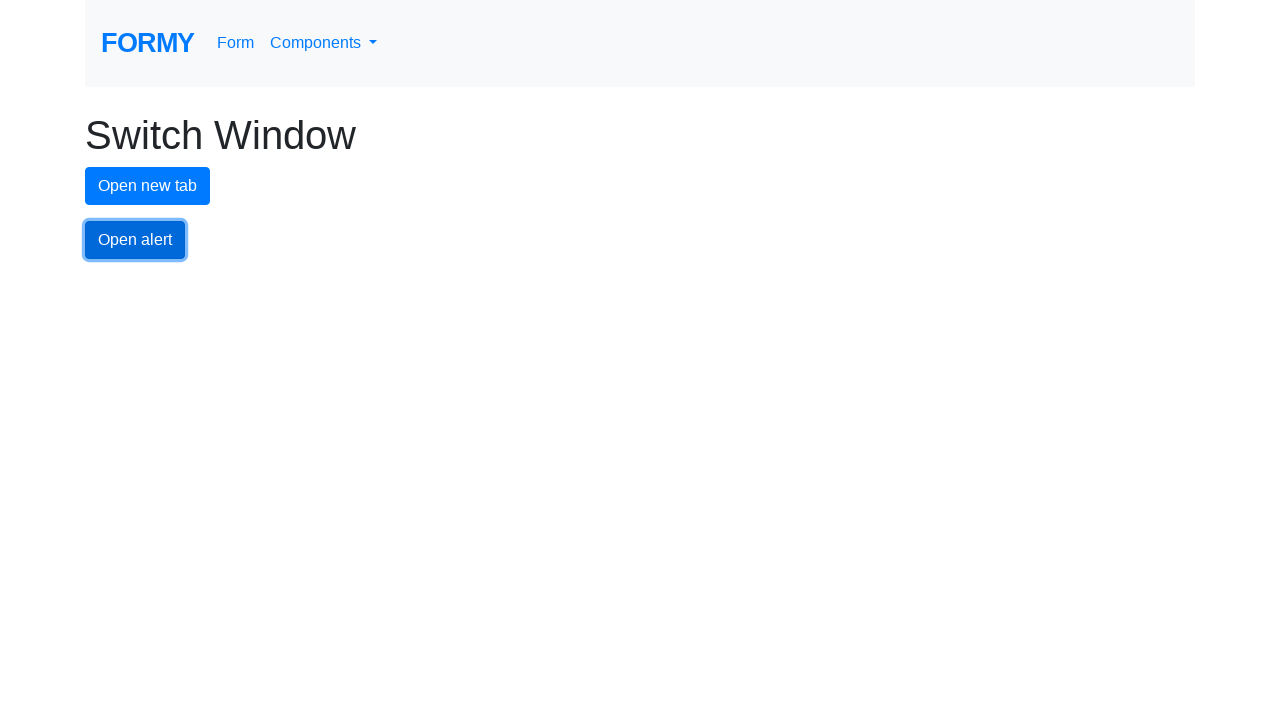